Tests working with multiple windows by clicking a link that opens a new window, then switching between windows and verifying page titles.

Starting URL: http://the-internet.herokuapp.com/windows

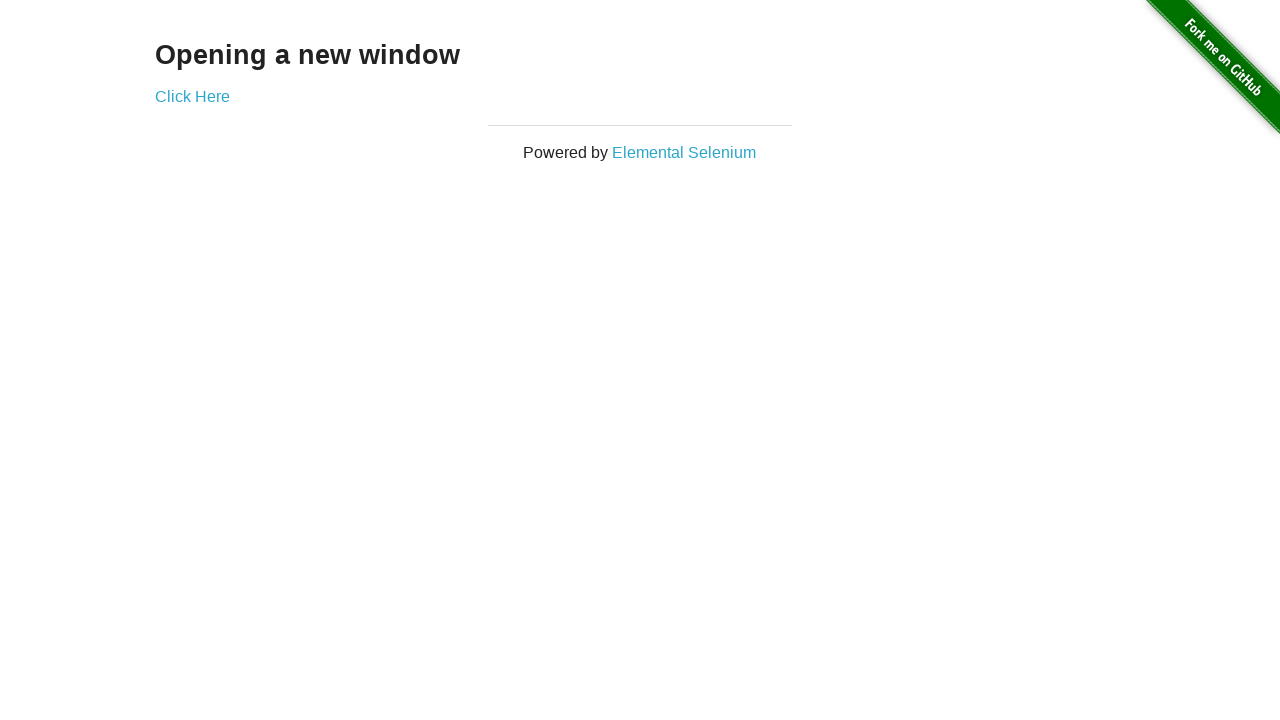

Clicked link to open new window at (192, 96) on .example a
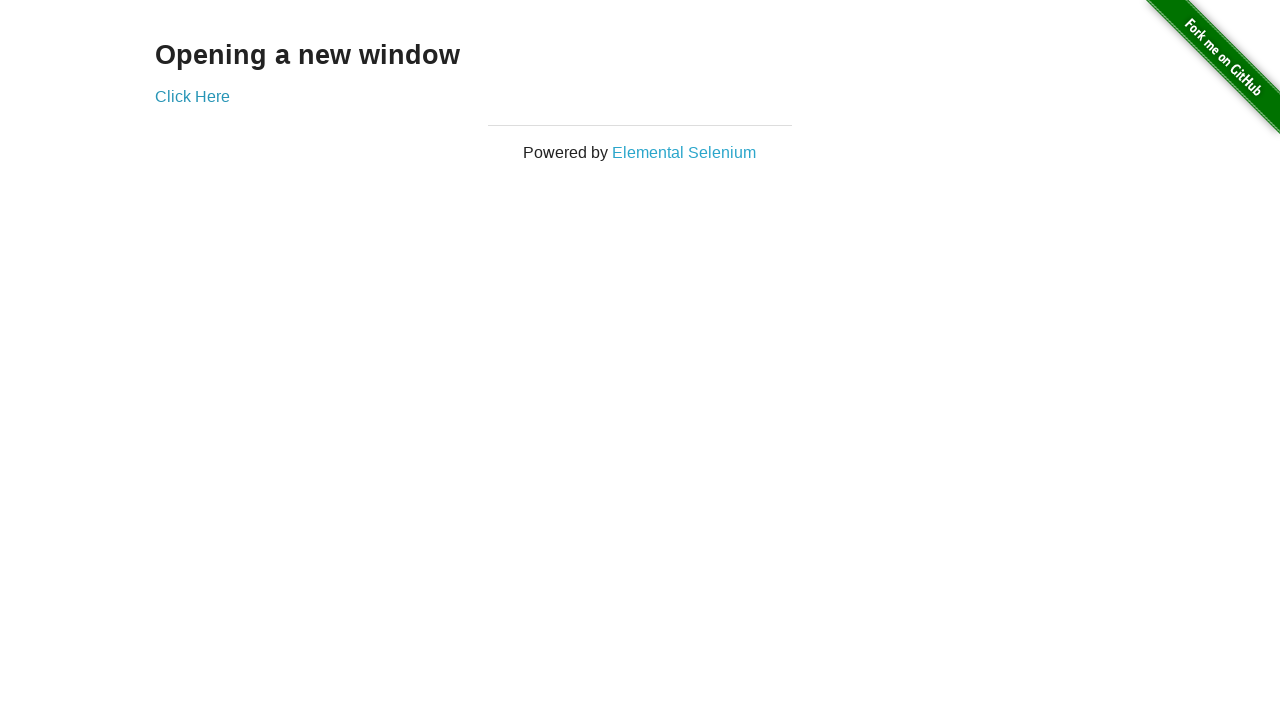

New window loaded
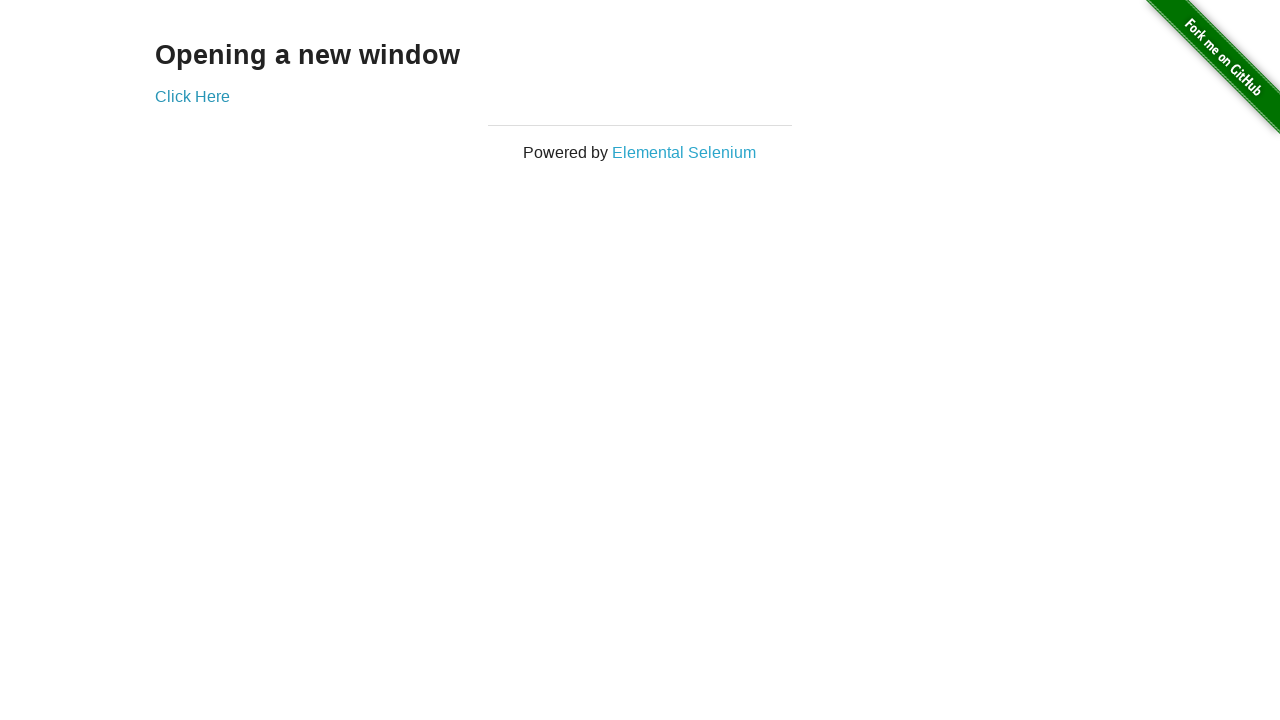

Verified original window title is not 'New Window'
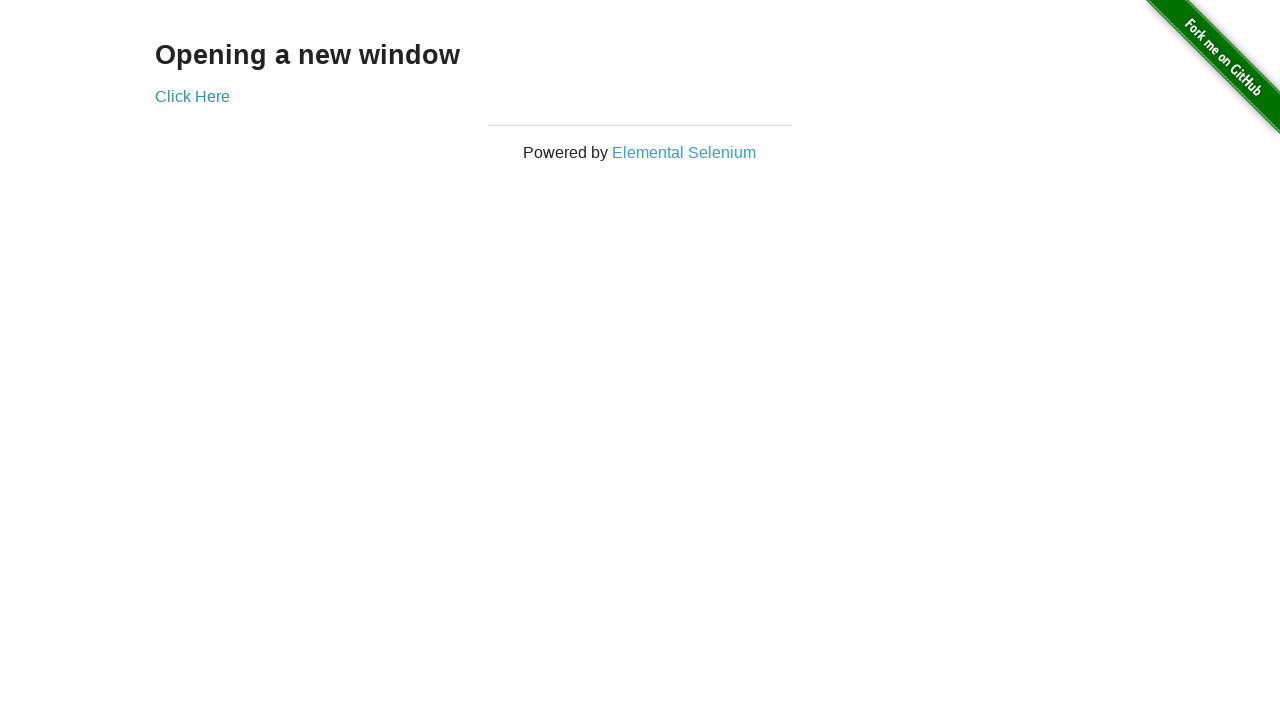

Verified new window title is 'New Window'
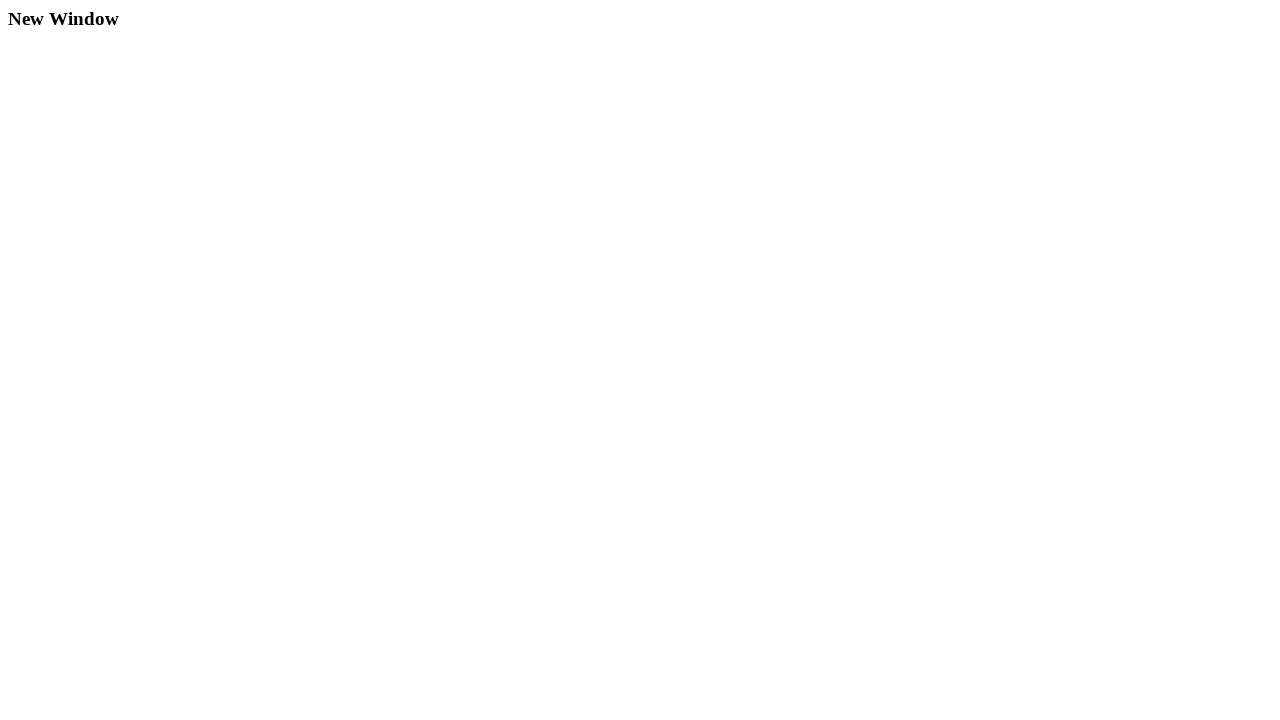

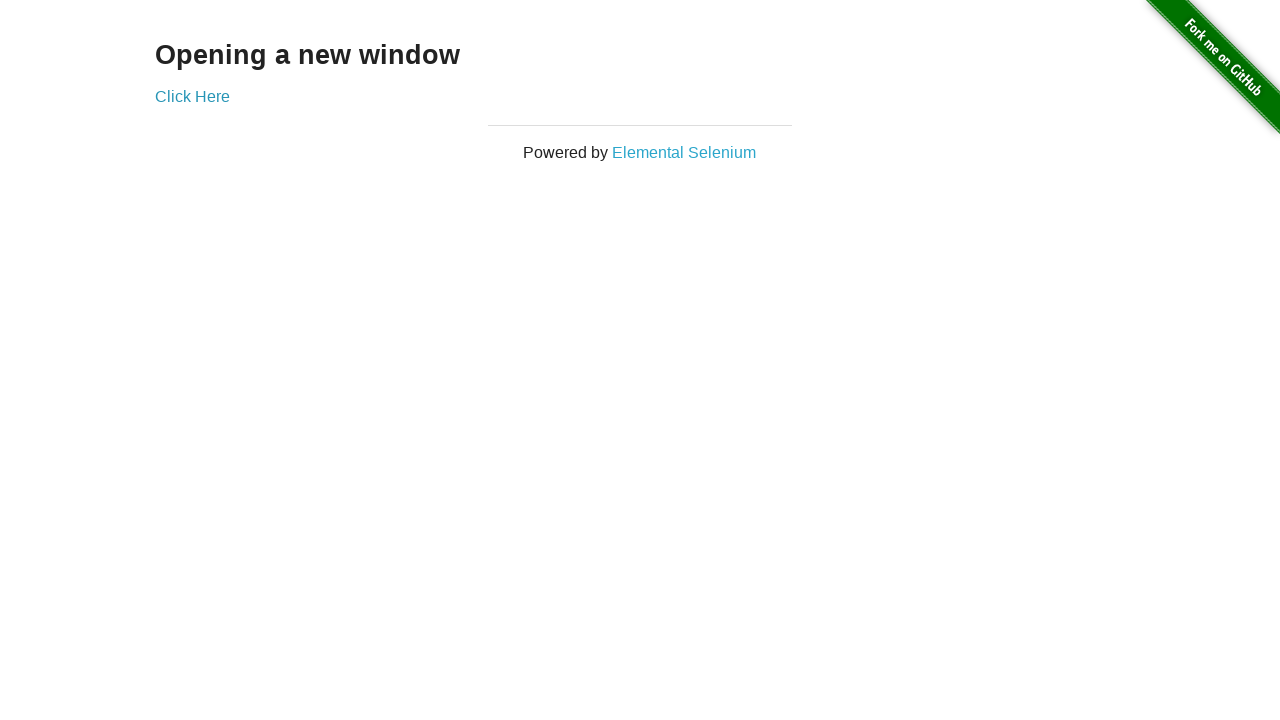